Tests the Contexto word guessing game by entering a word and submitting it via keyboard

Starting URL: https://contexto.me

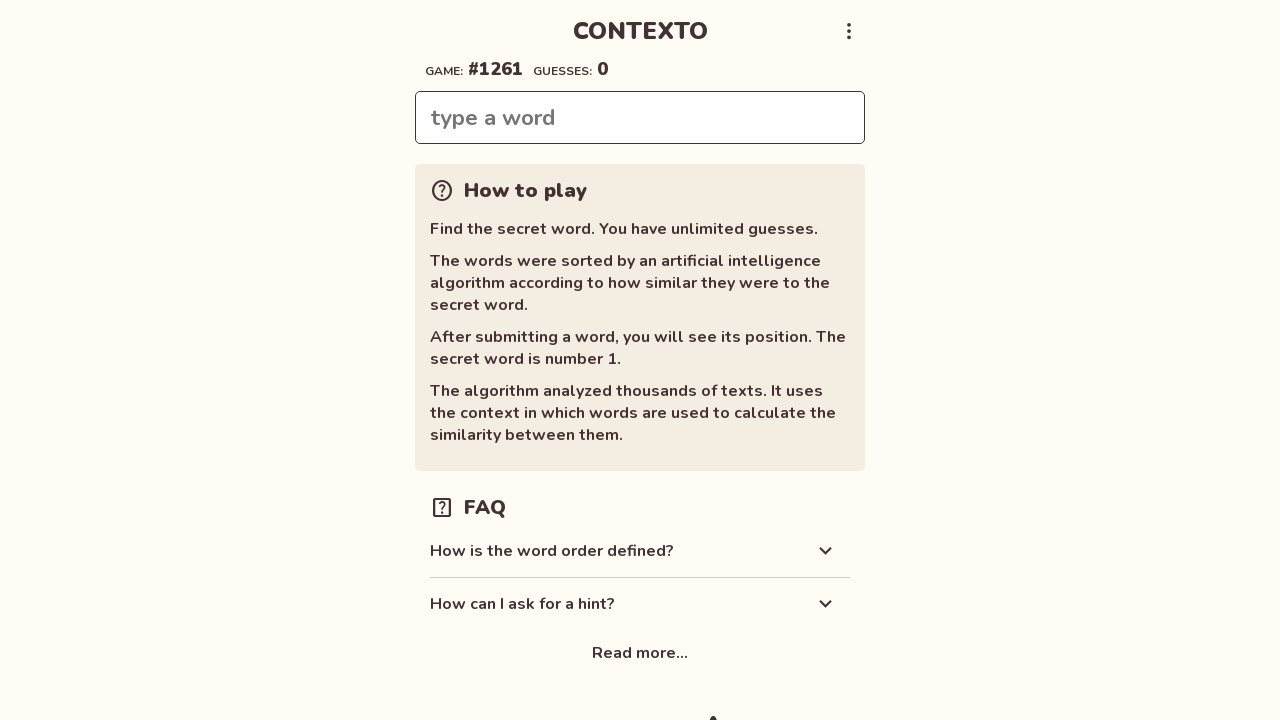

Waited for word input field to load
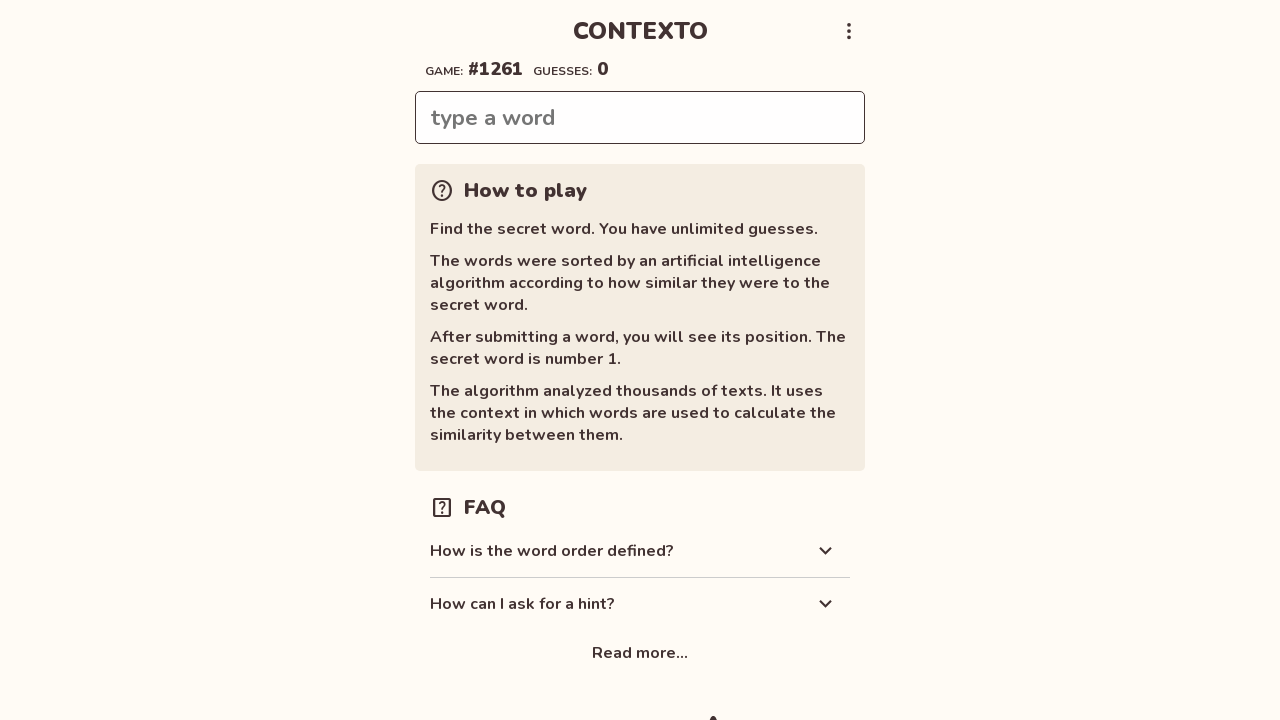

Entered 'casa' into the word input field on .word
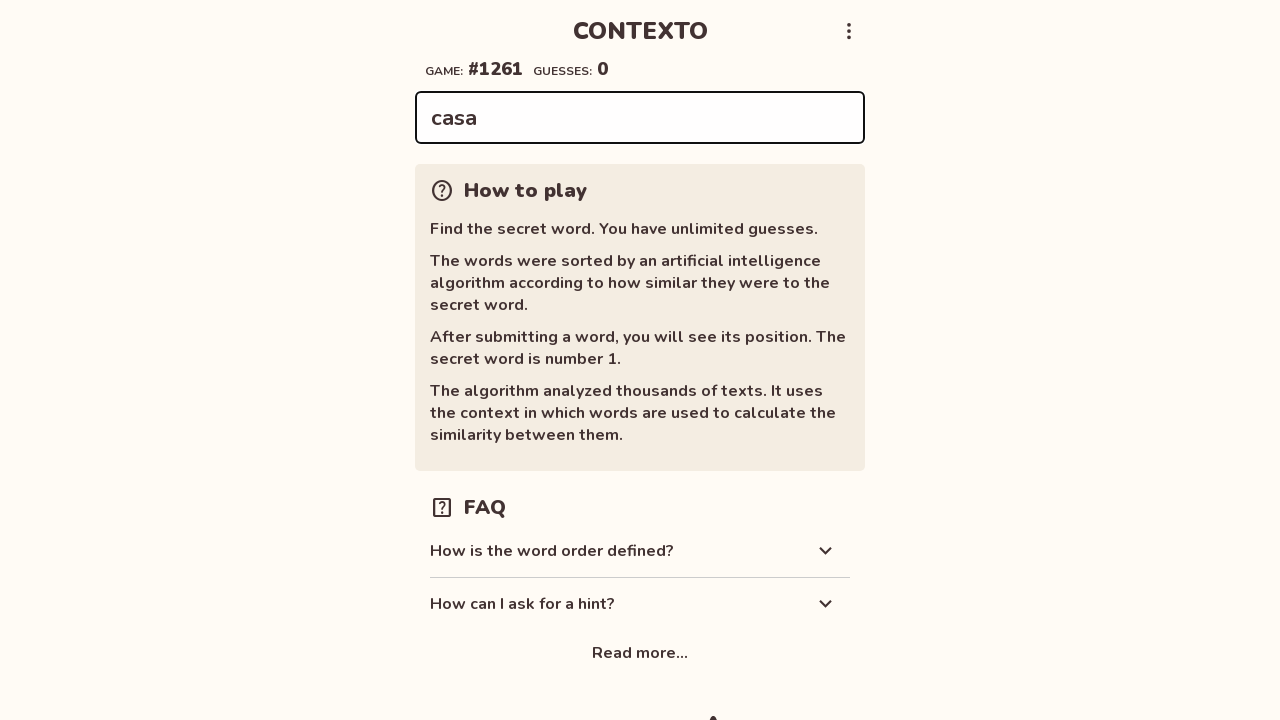

Submitted the word 'casa' by pressing Enter on .word
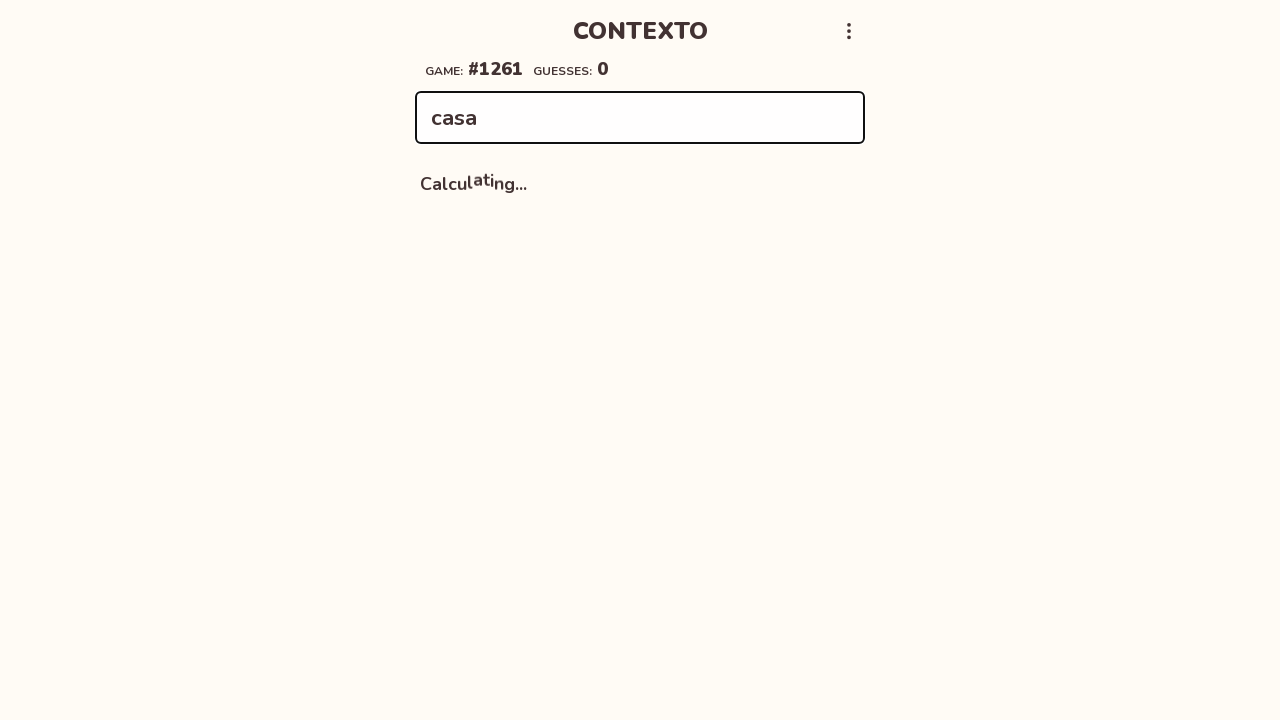

Waited 2 seconds for game response
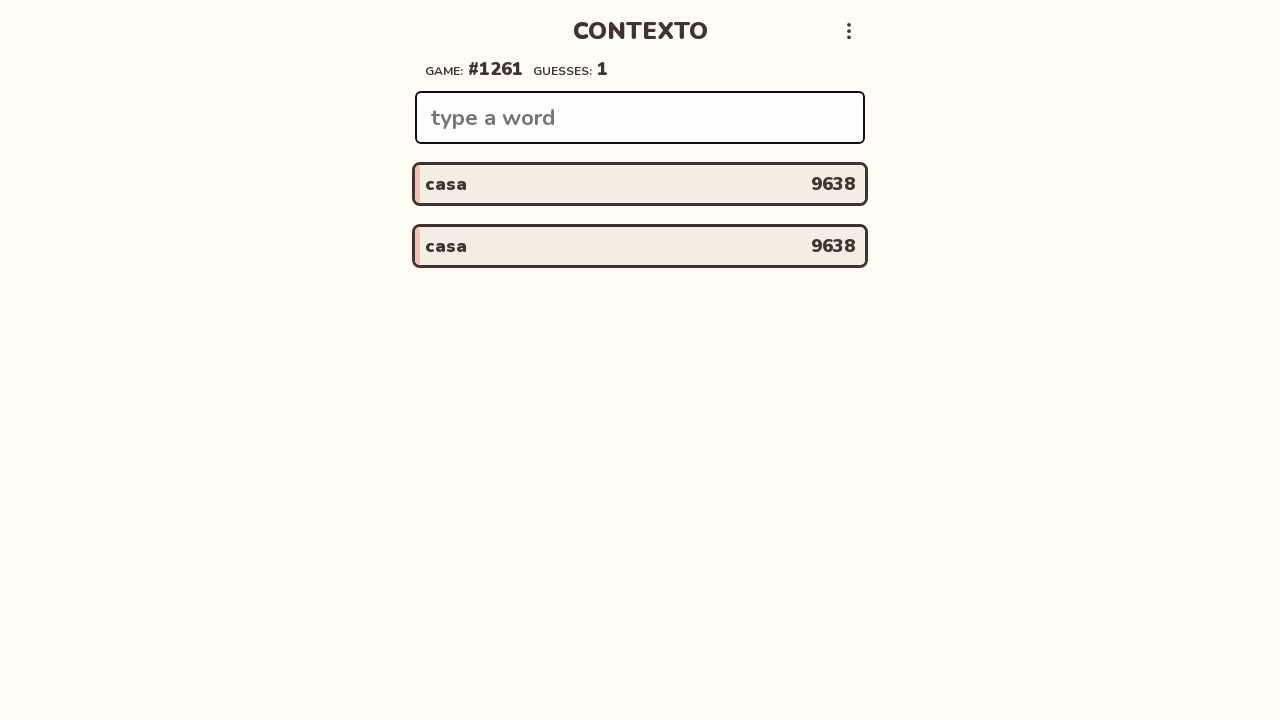

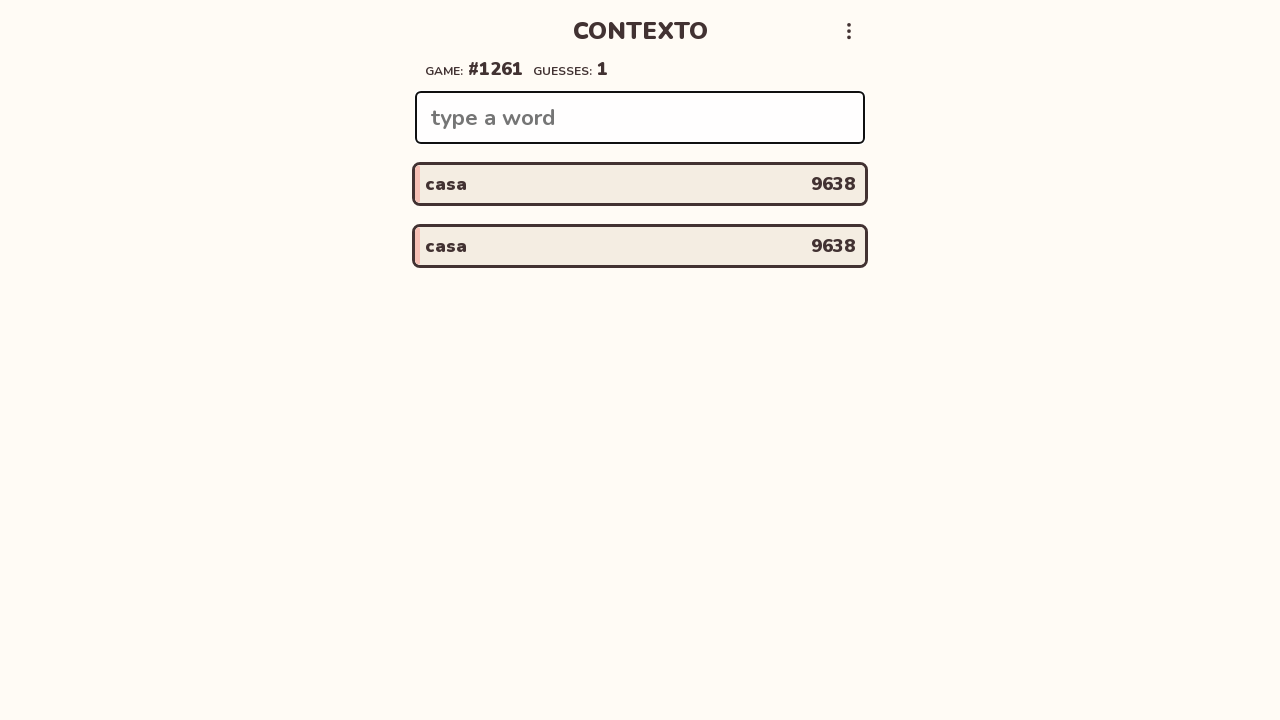